Tests renting a cat by entering ID 1, clicking Rent, and verifying the cat shows as rented out

Starting URL: https://cs1632.appspot.com/

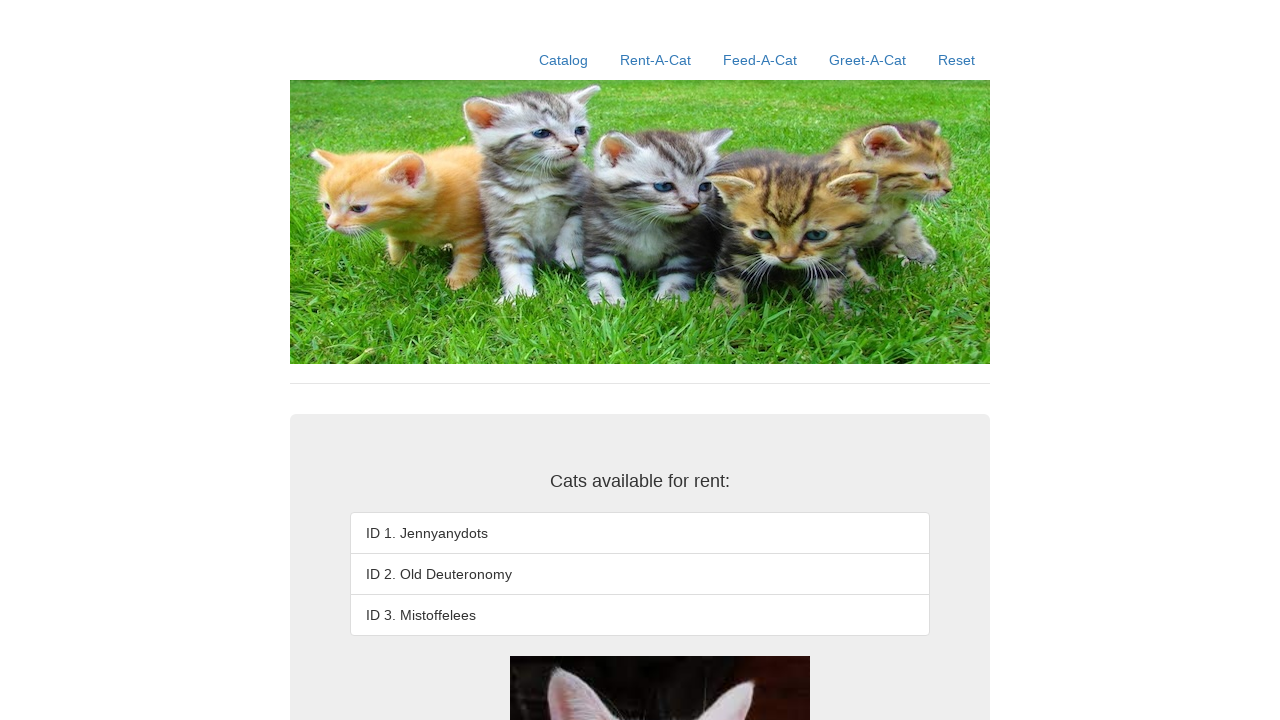

Reset cookies to clear rental state
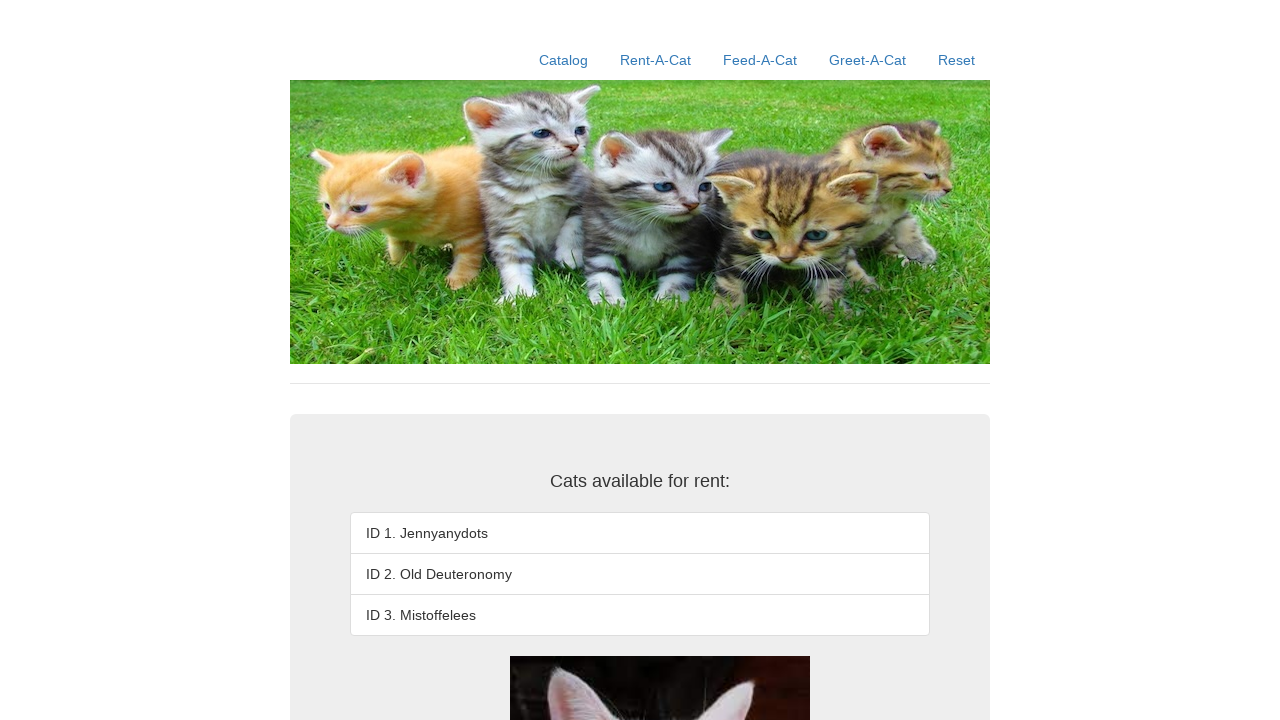

Clicked Rent-A-Cat link at (656, 60) on text=Rent-A-Cat
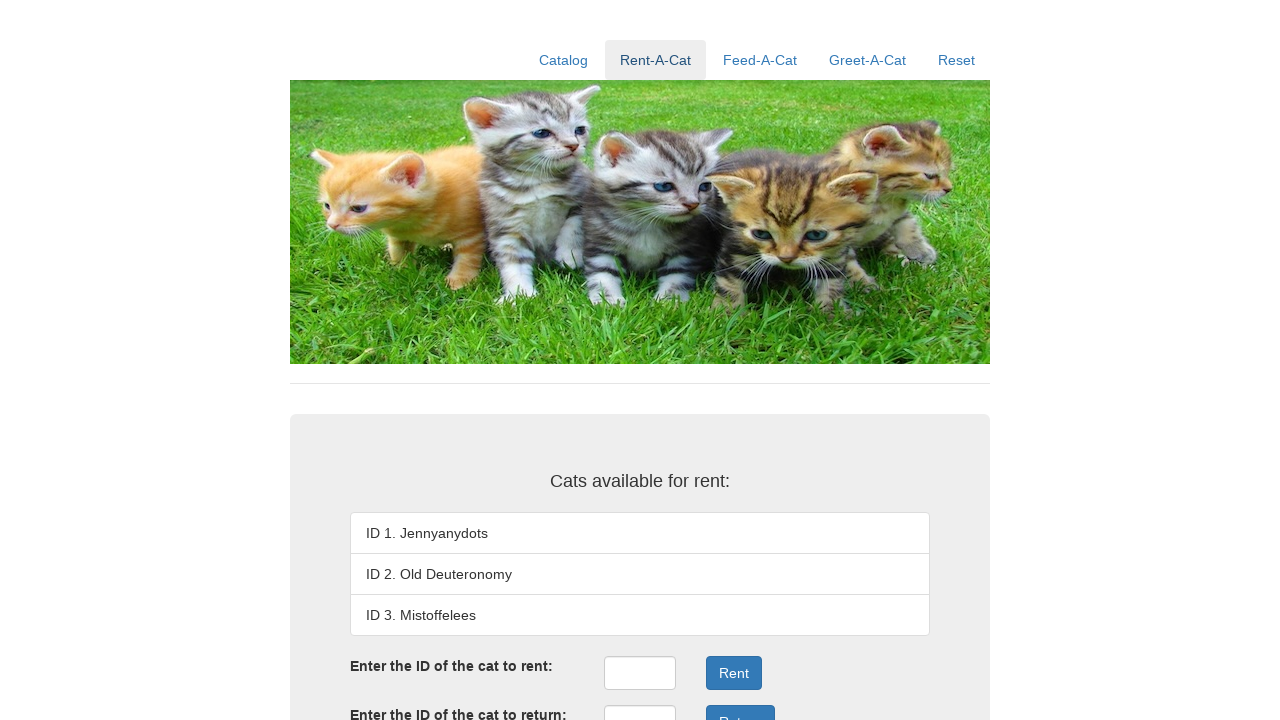

Clicked rent ID input field at (640, 673) on #rentID
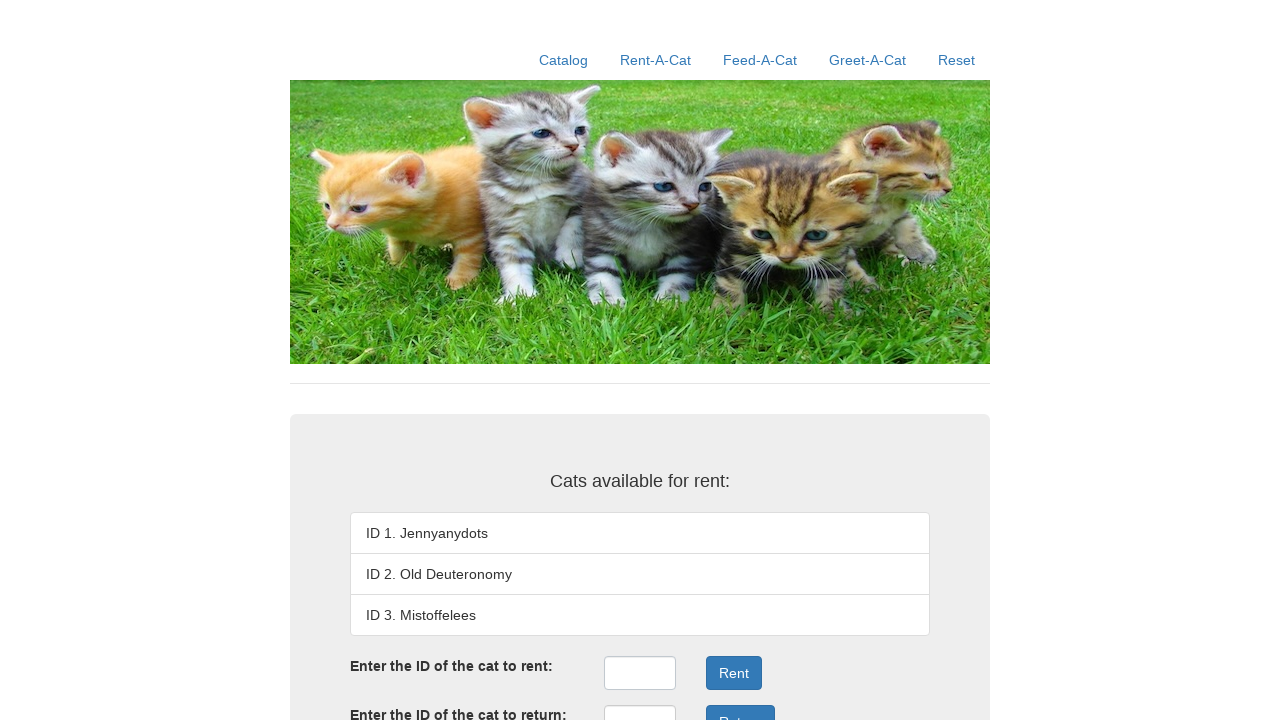

Entered cat ID '1' in rent field on #rentID
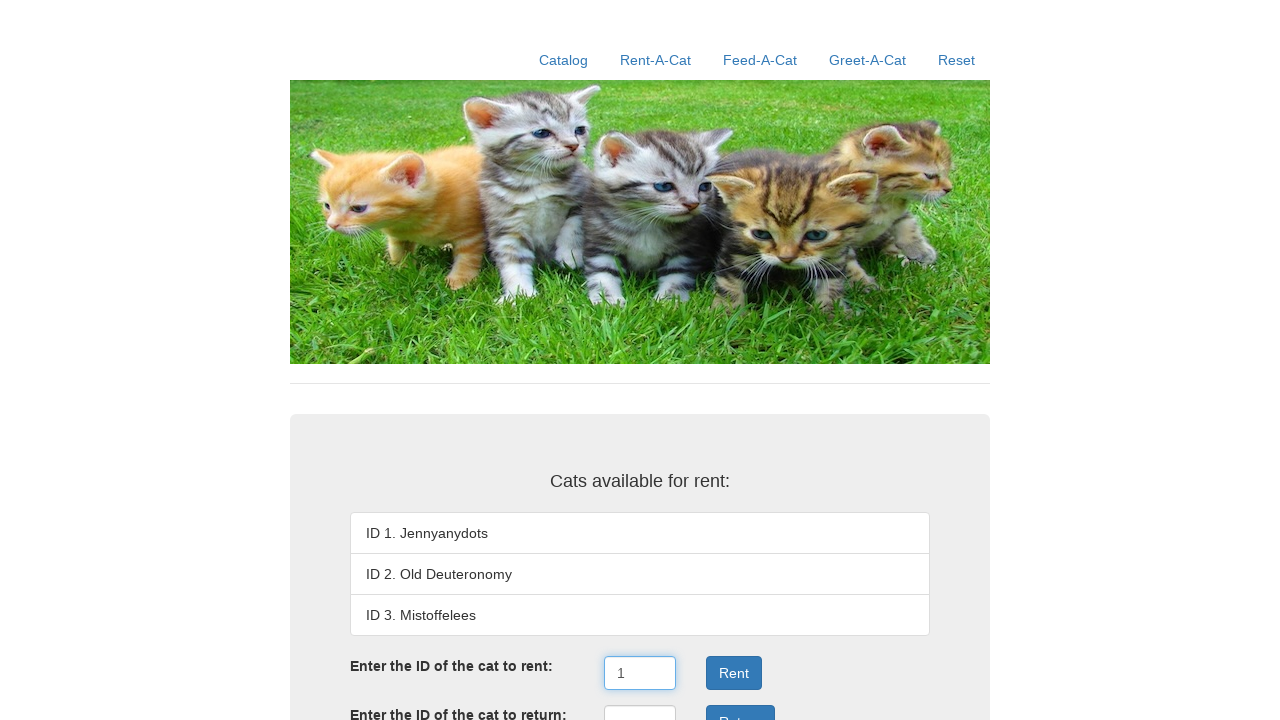

Clicked Rent button to submit rental at (734, 673) on xpath=//button[contains(.,'Rent')]
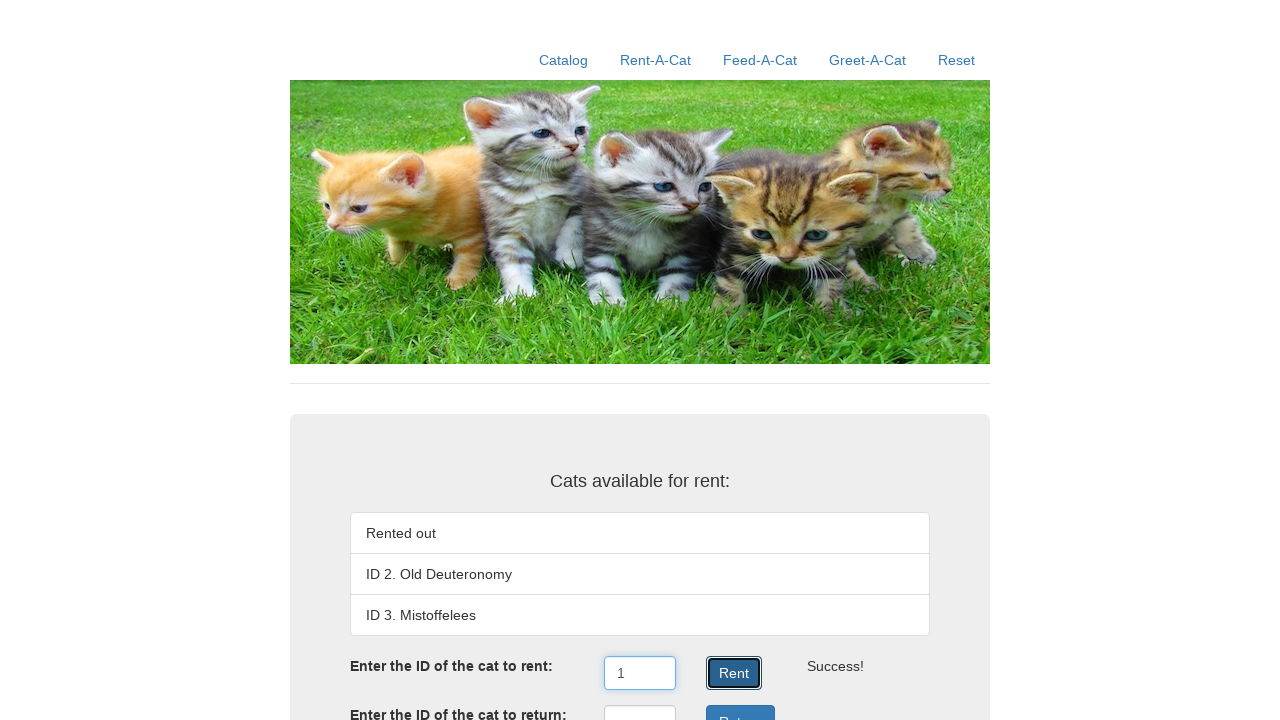

Verified first cat displays as 'Rented out'
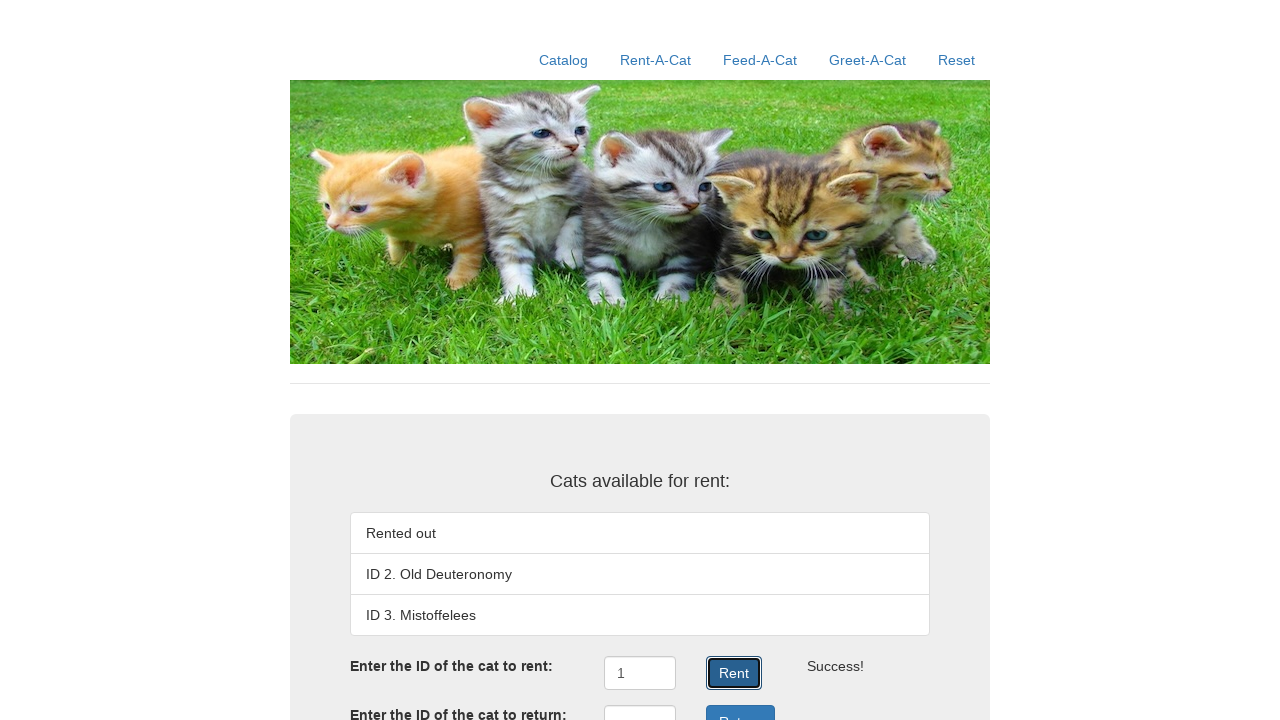

Verified second cat is 'ID 2. Old Deuteronomy'
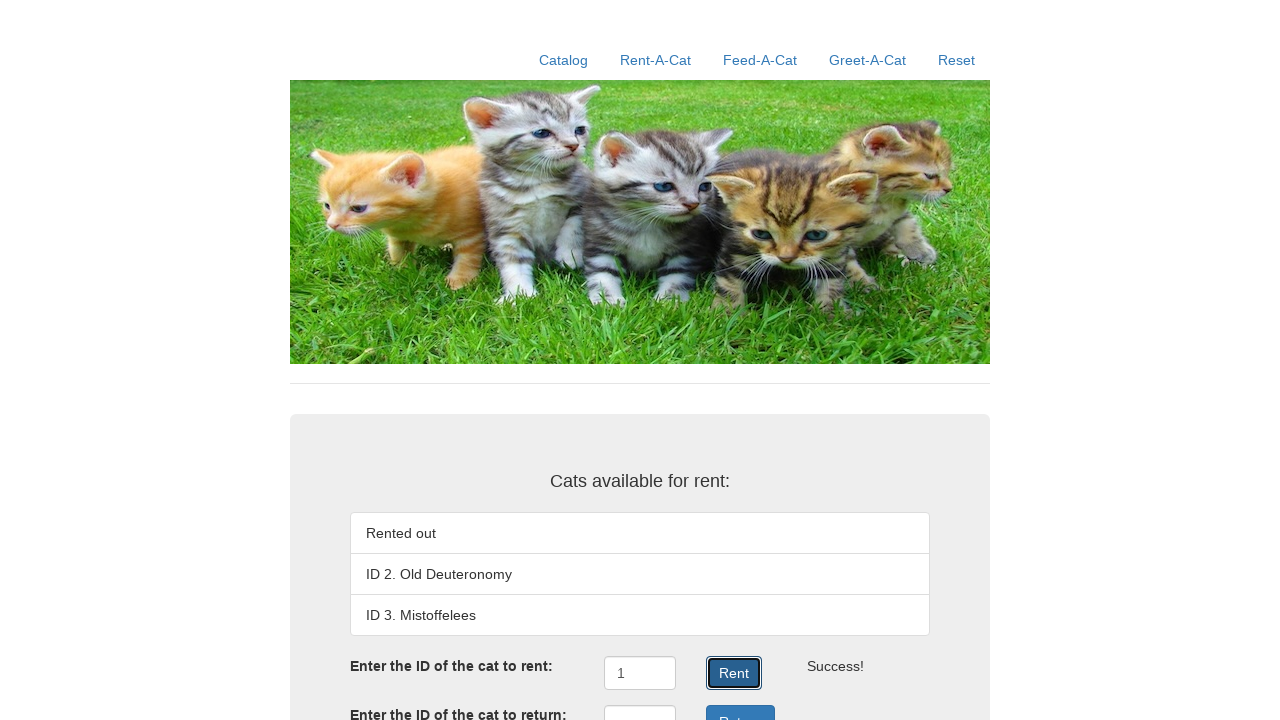

Verified third cat is 'ID 3. Mistoffelees'
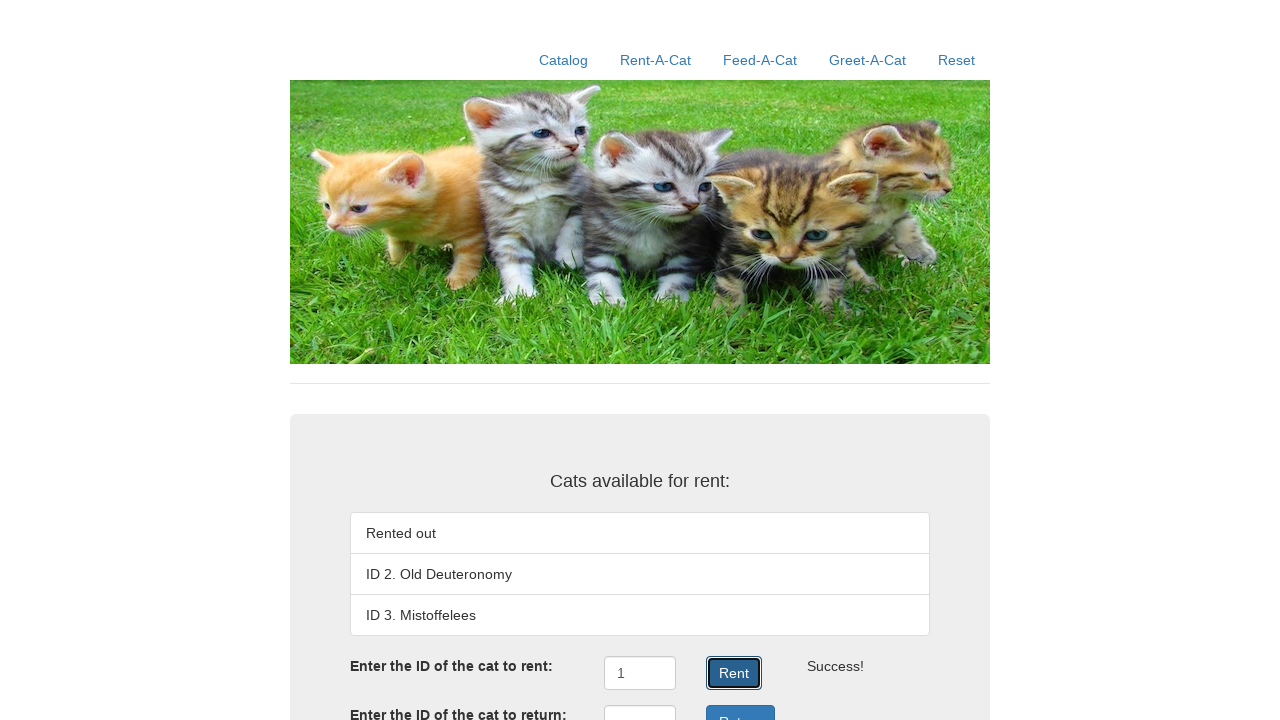

Verified rental result shows 'Success!'
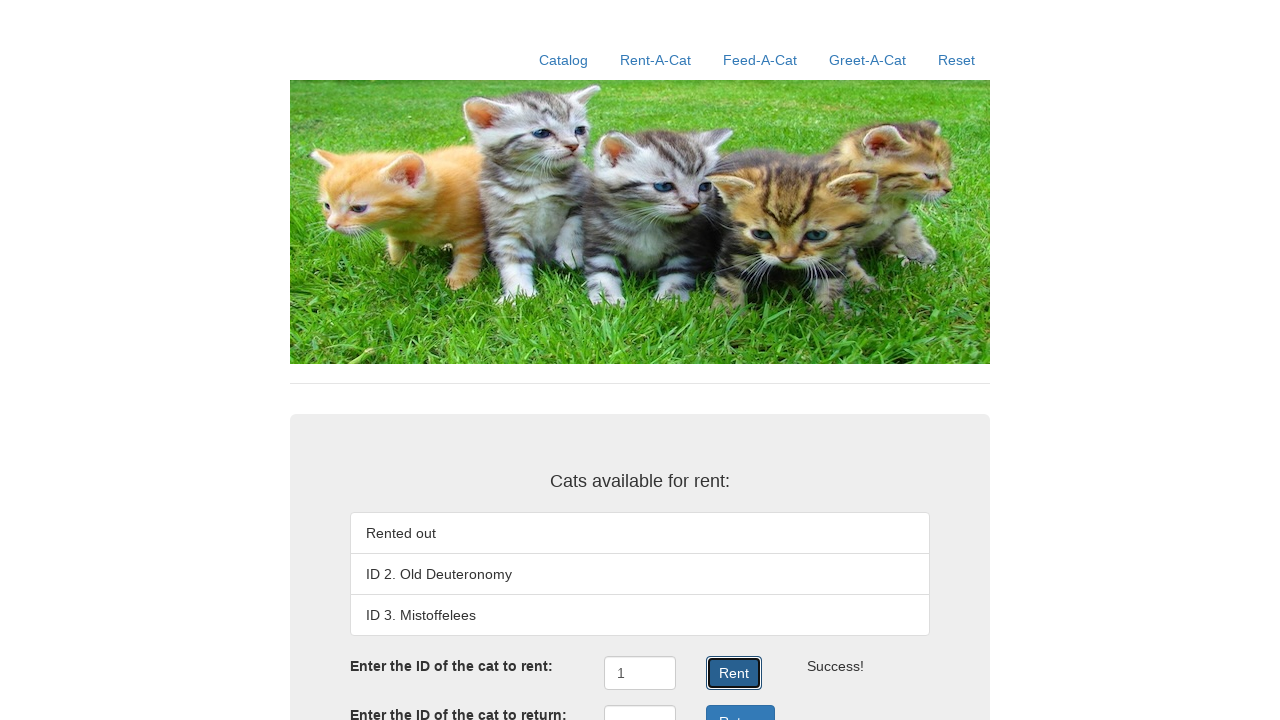

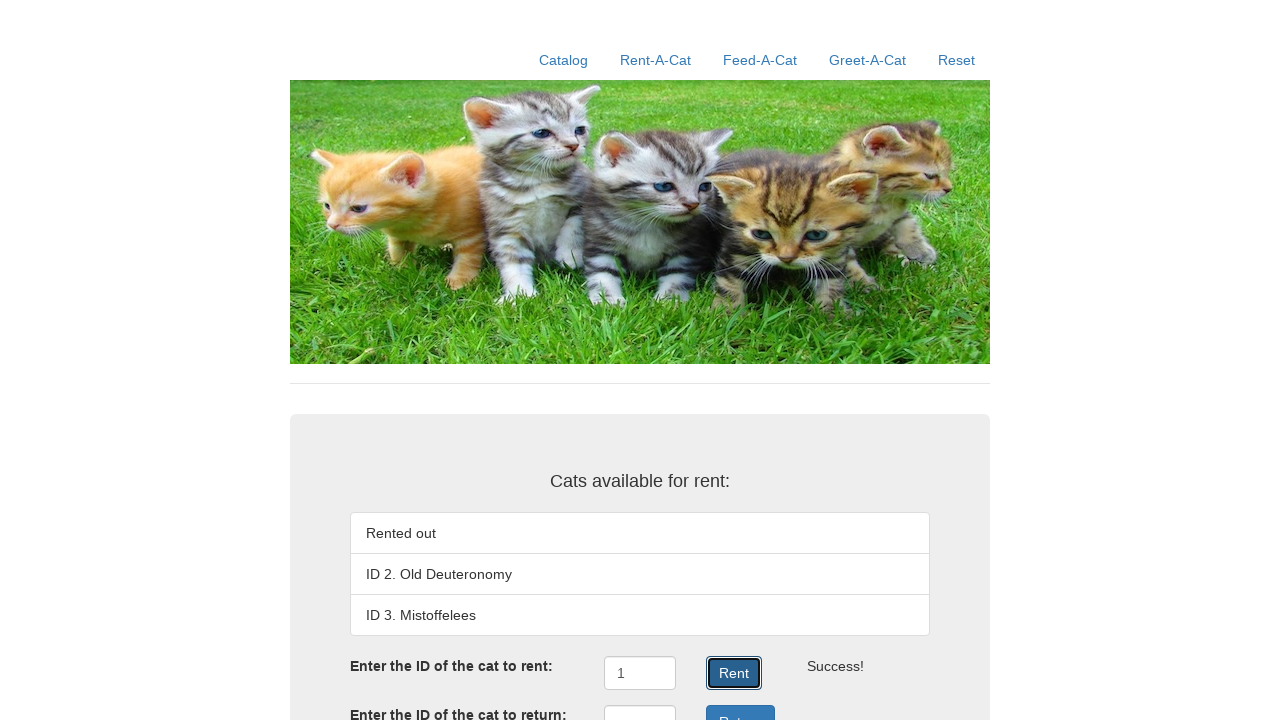